Opens a new window, extracts course text from another page, switches back to fill the text into a name field, then retrieves the field's dimensions

Starting URL: https://rahulshettyacademy.com/angularpractice/

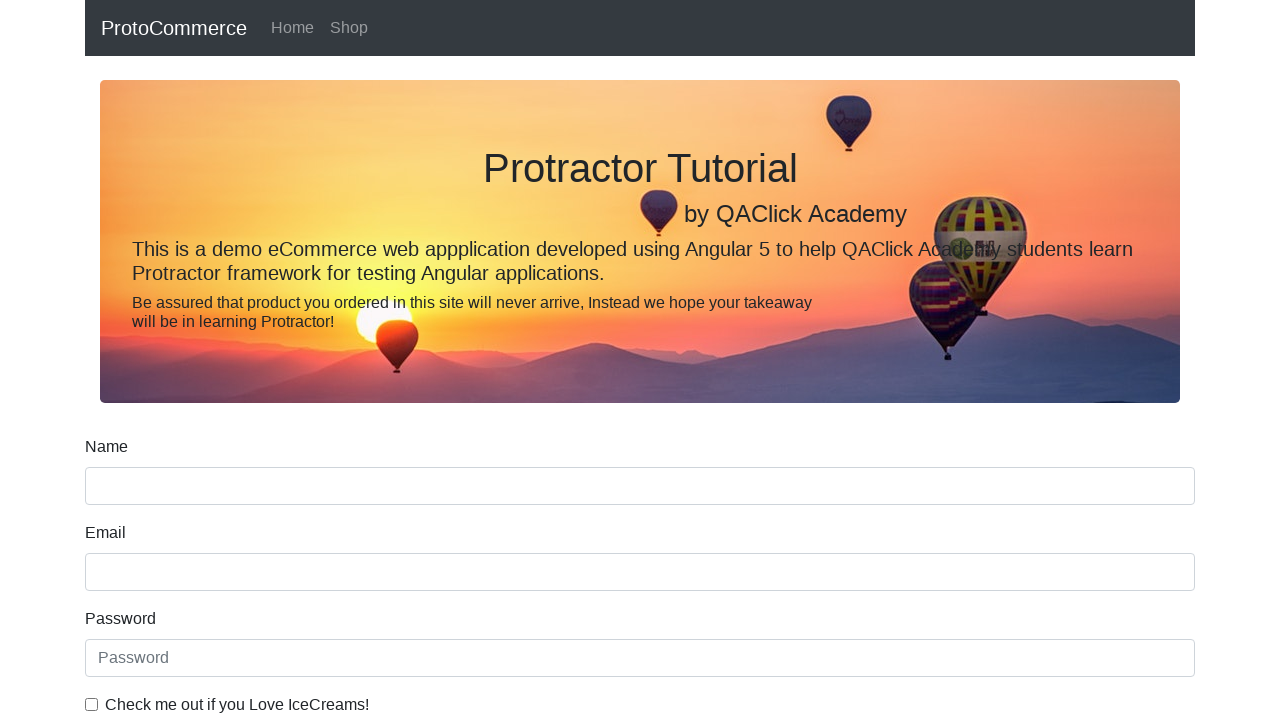

Created new browser page/window
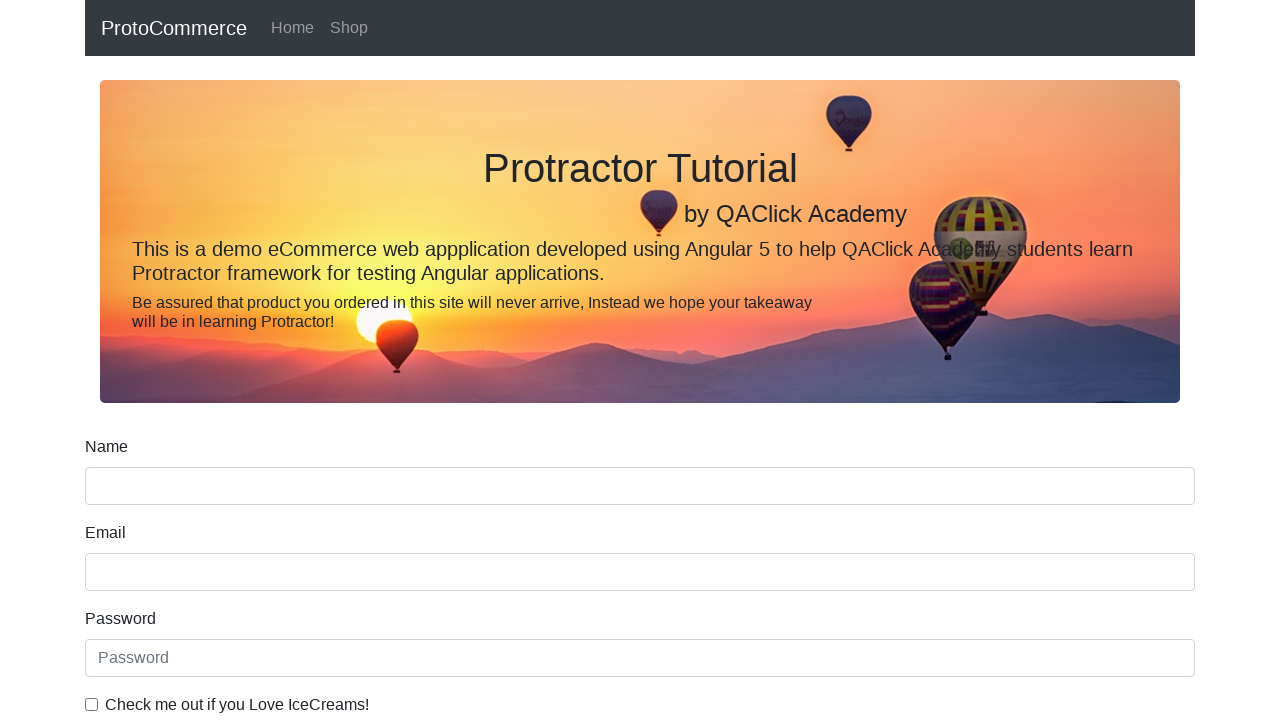

Navigated new page to https://rahulshettyacademy.com/
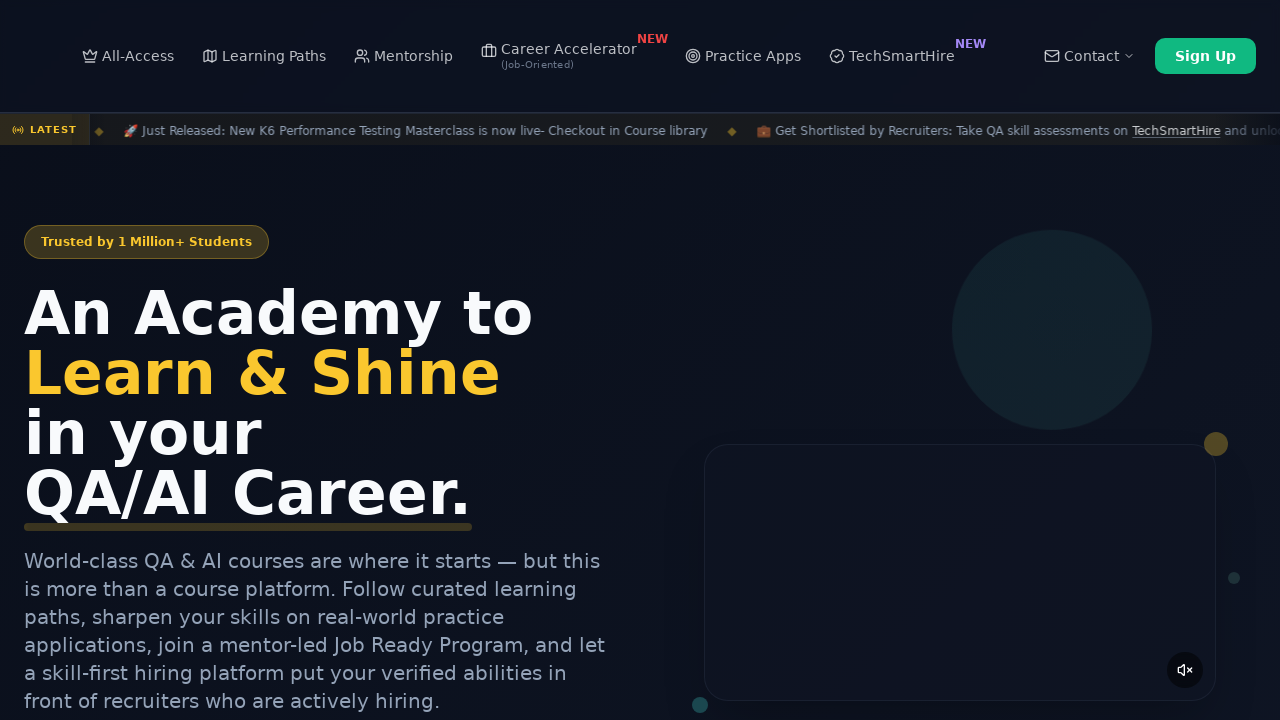

Course links loaded on new page
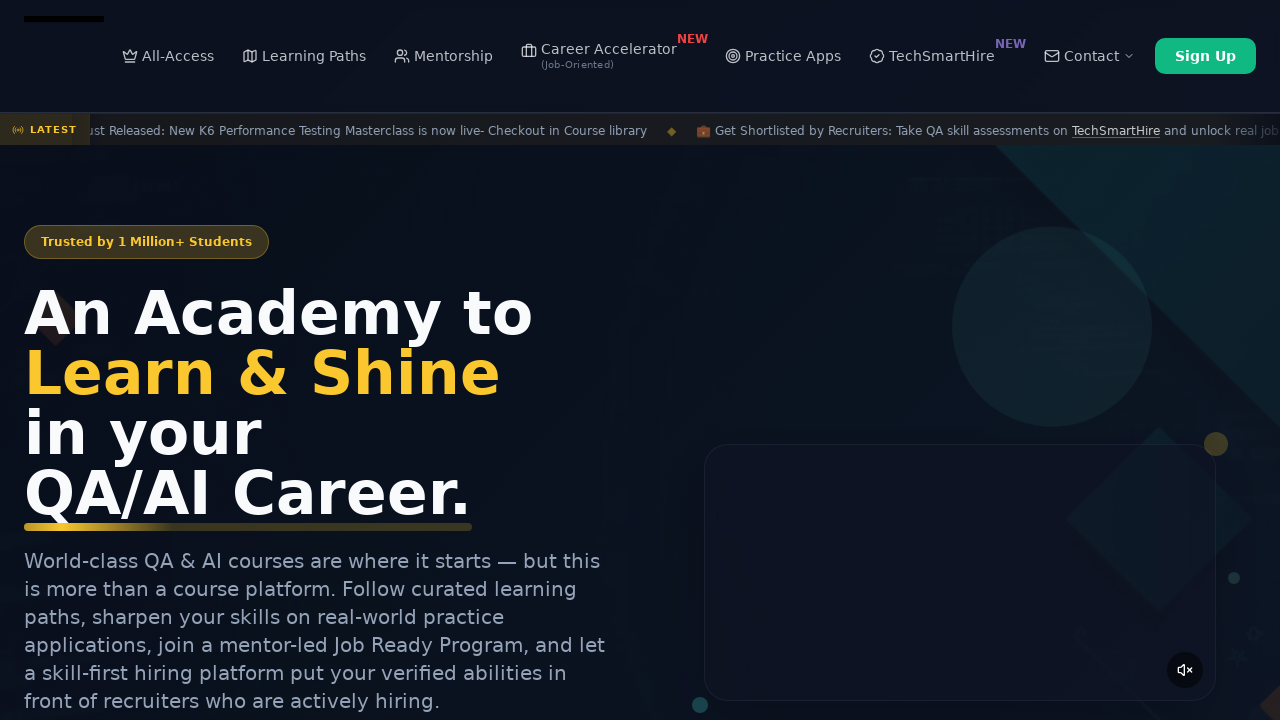

Located course links on new page
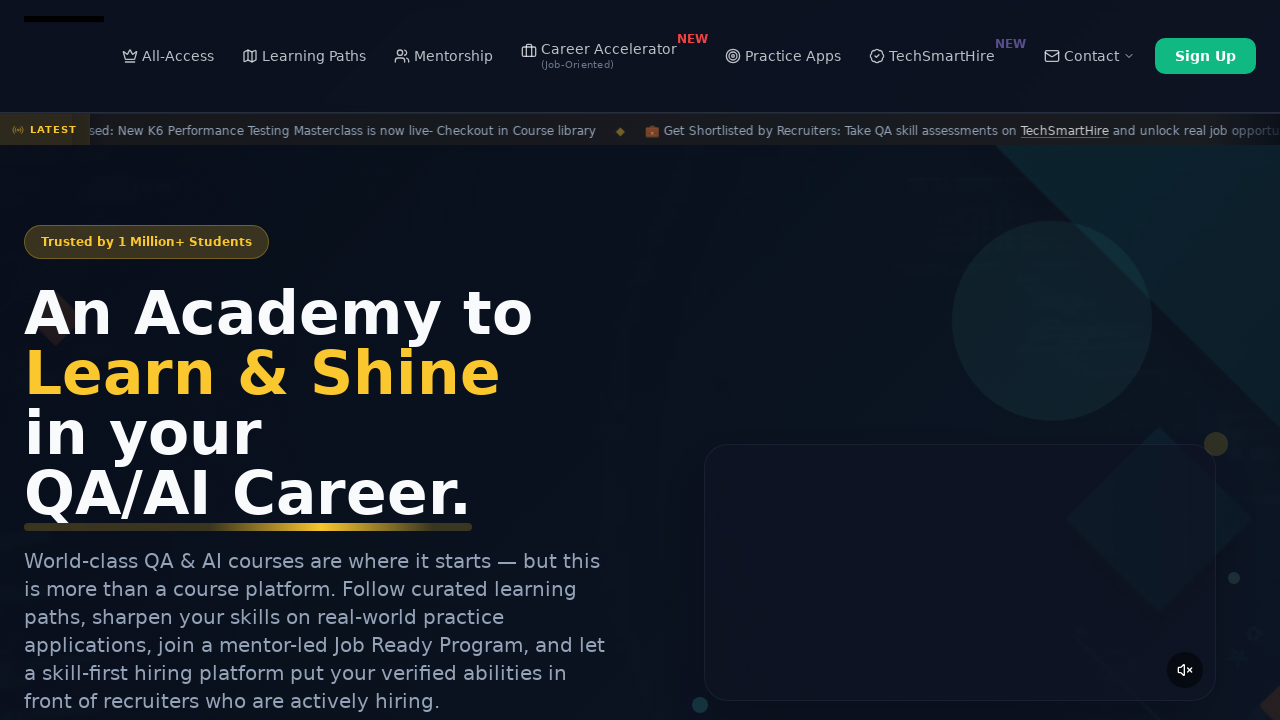

Extracted text from second course link: 'Playwright Testing'
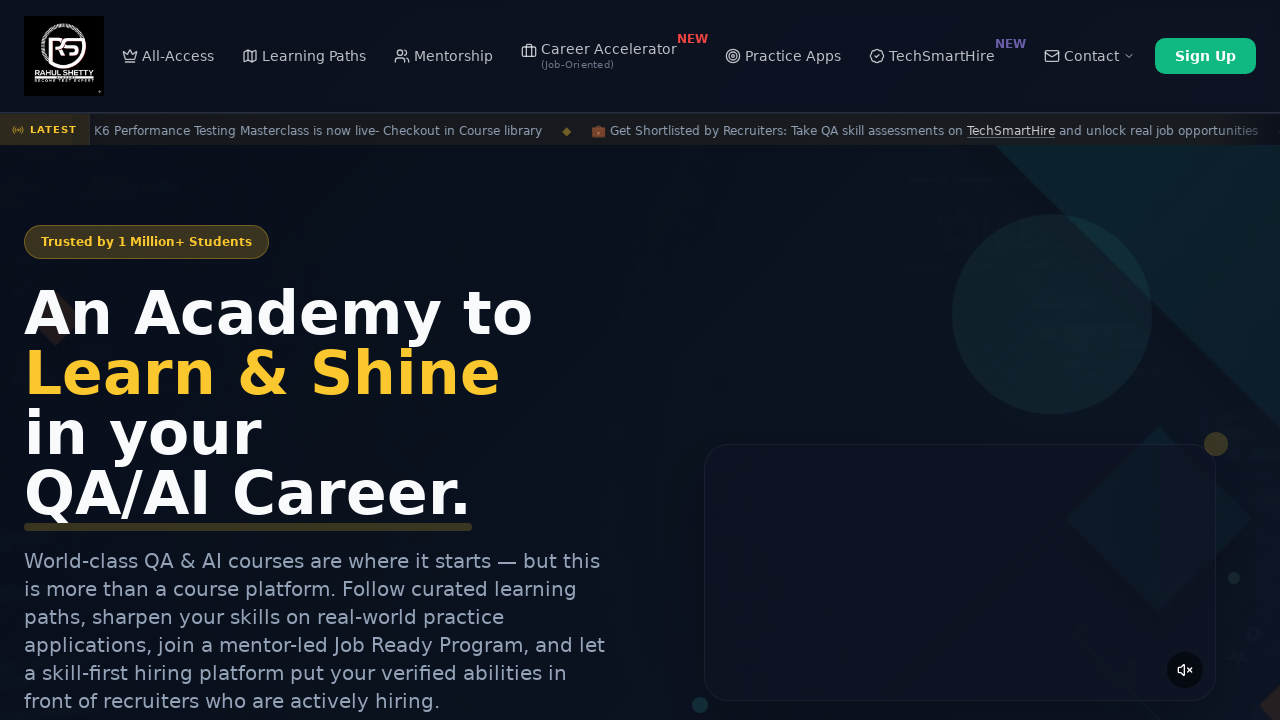

Filled name field with extracted course text: 'Playwright Testing' on //input[@minlength='2']
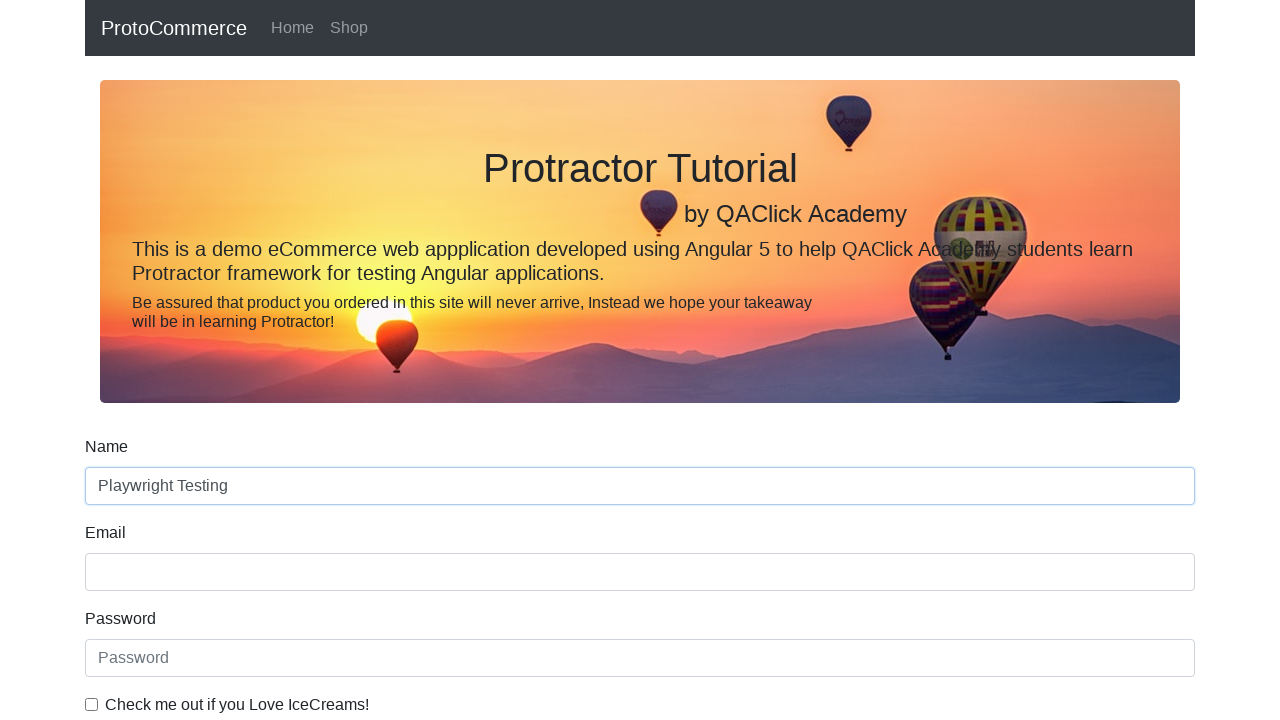

Located name field element
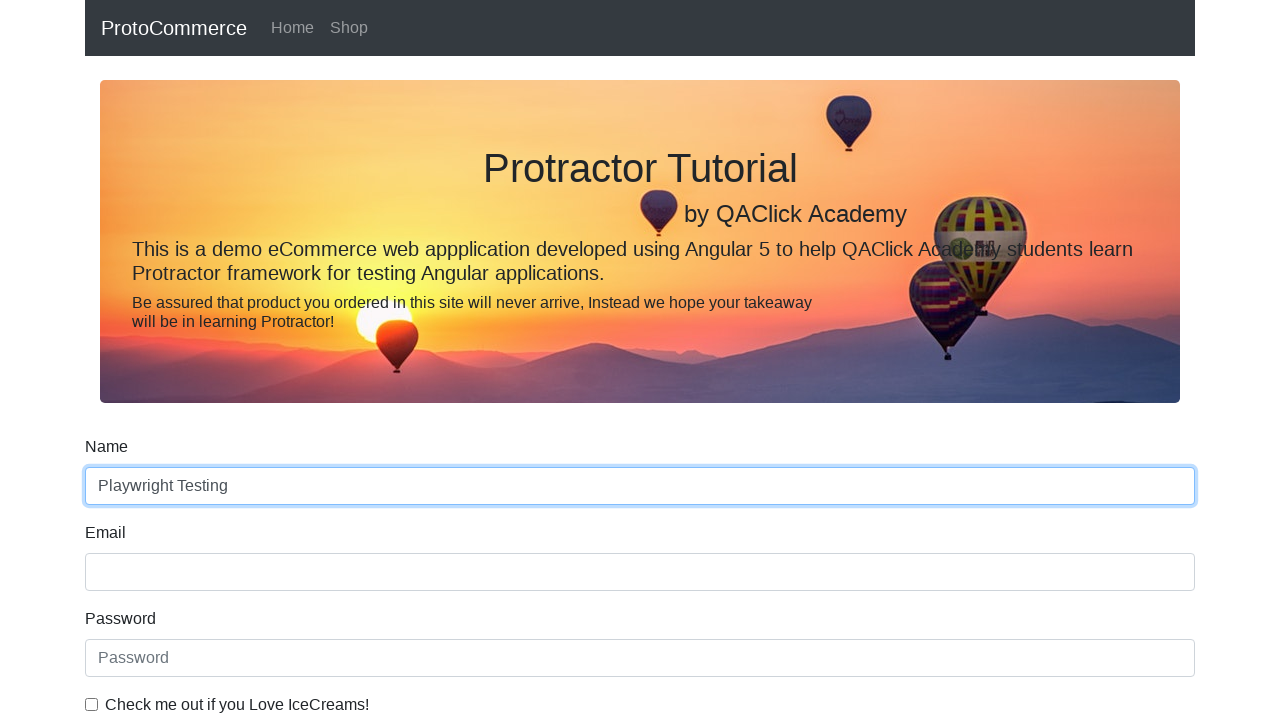

Retrieved bounding box dimensions of name field
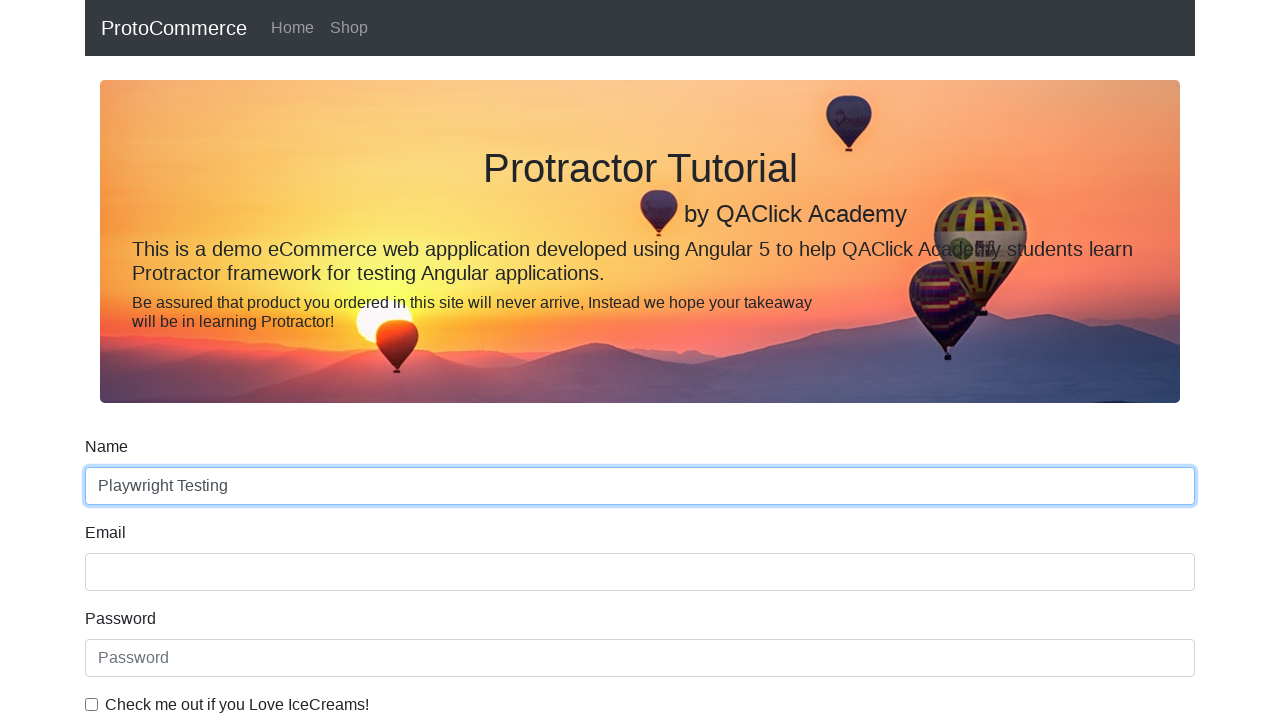

Dimensions retrieved - Height: 38, Width: 1110
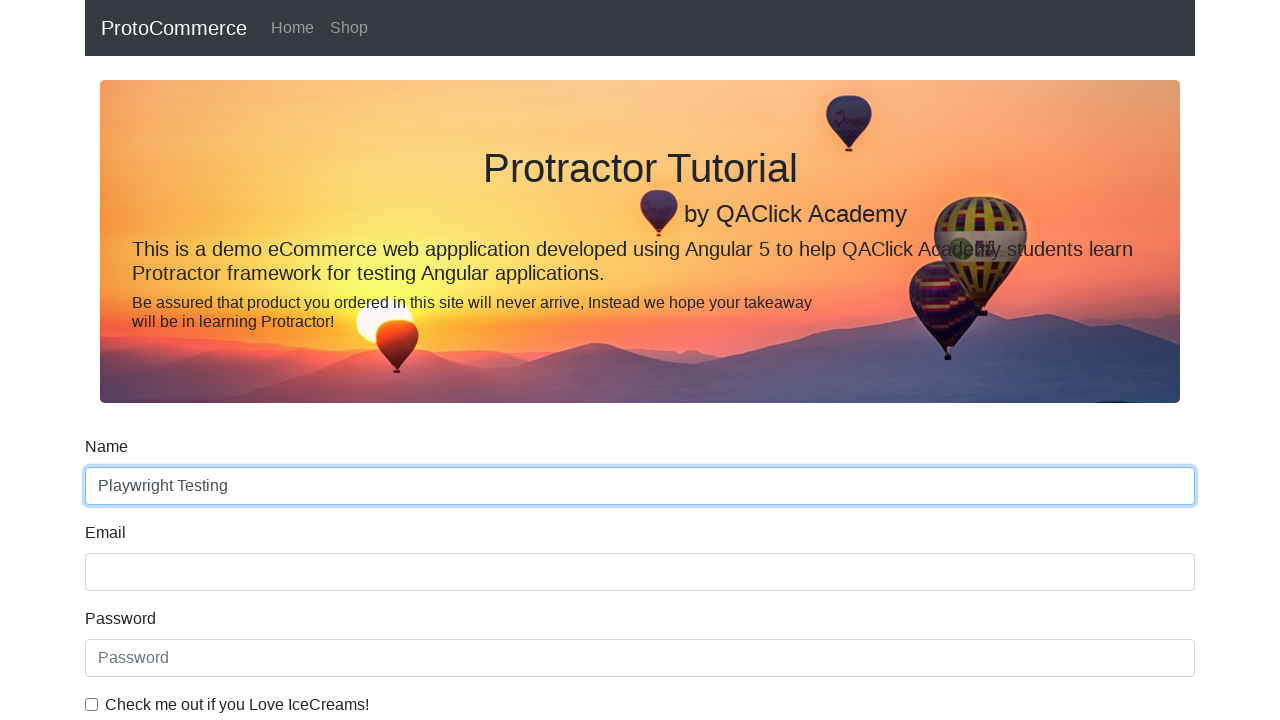

Closed new page/window
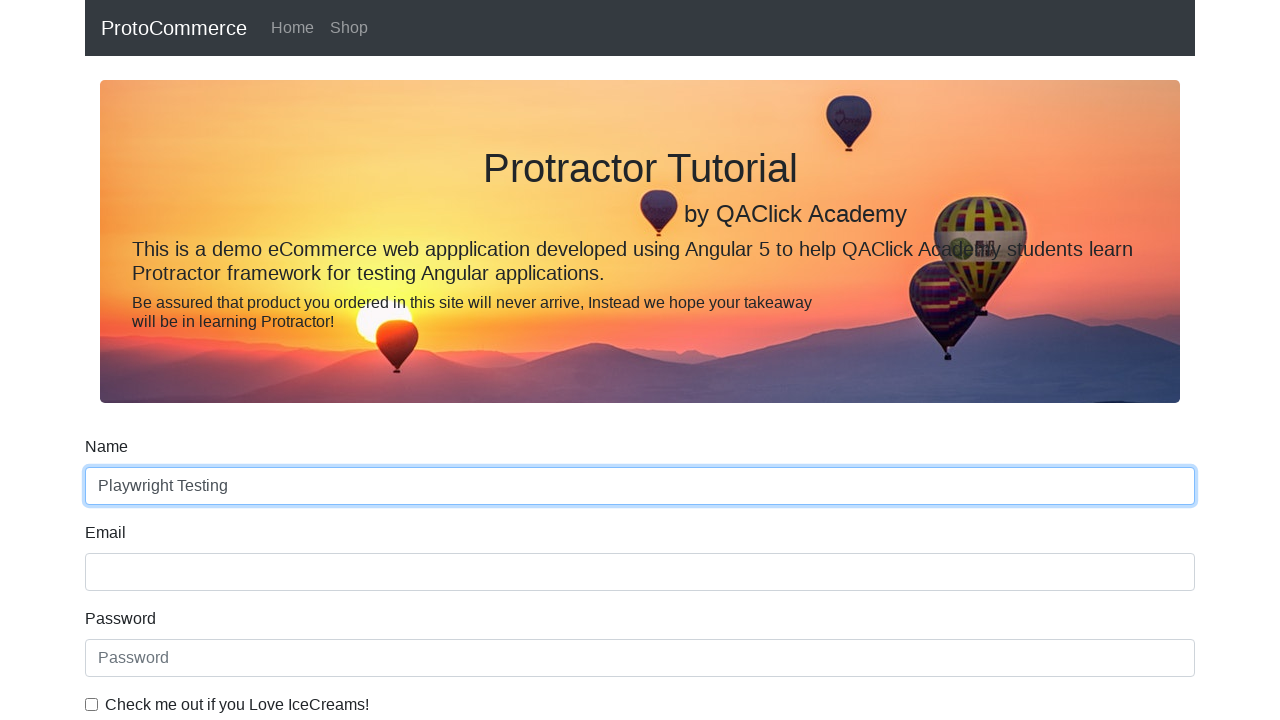

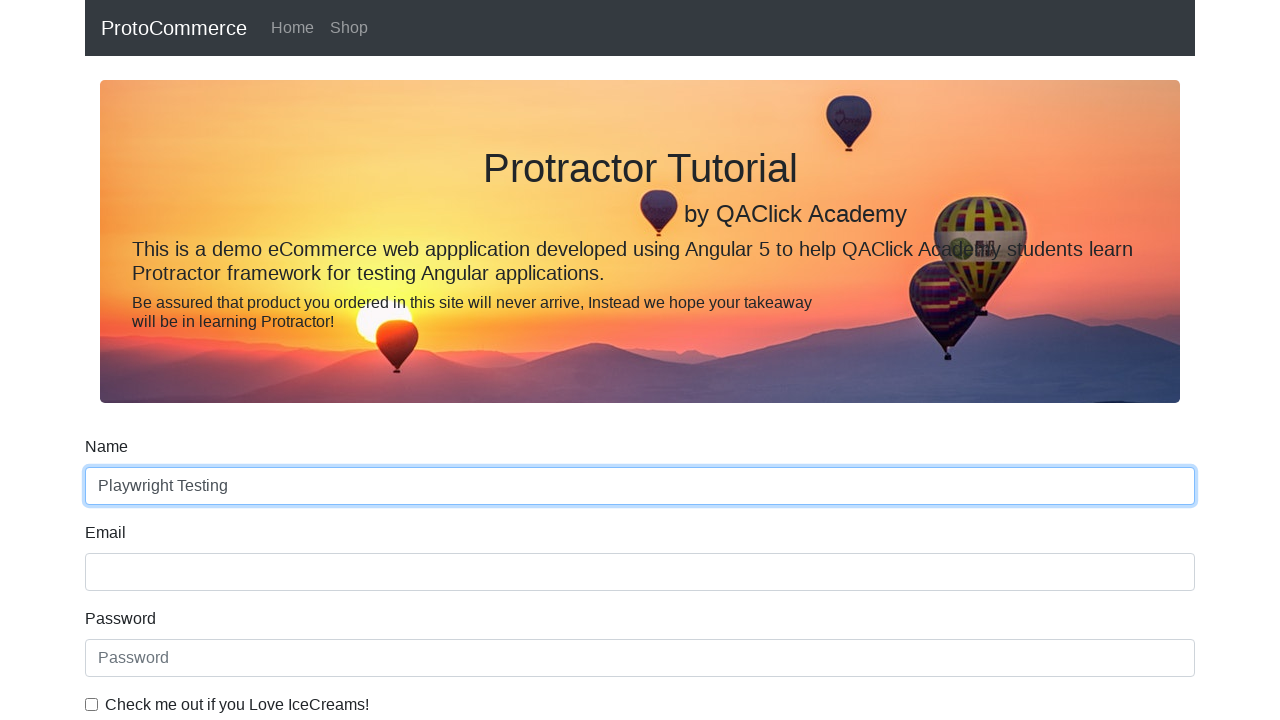